Verifies dropdown menu interactions including click, right-click context menu, and double-click actions

Starting URL: https://bonigarcia.dev/selenium-webdriver-java/

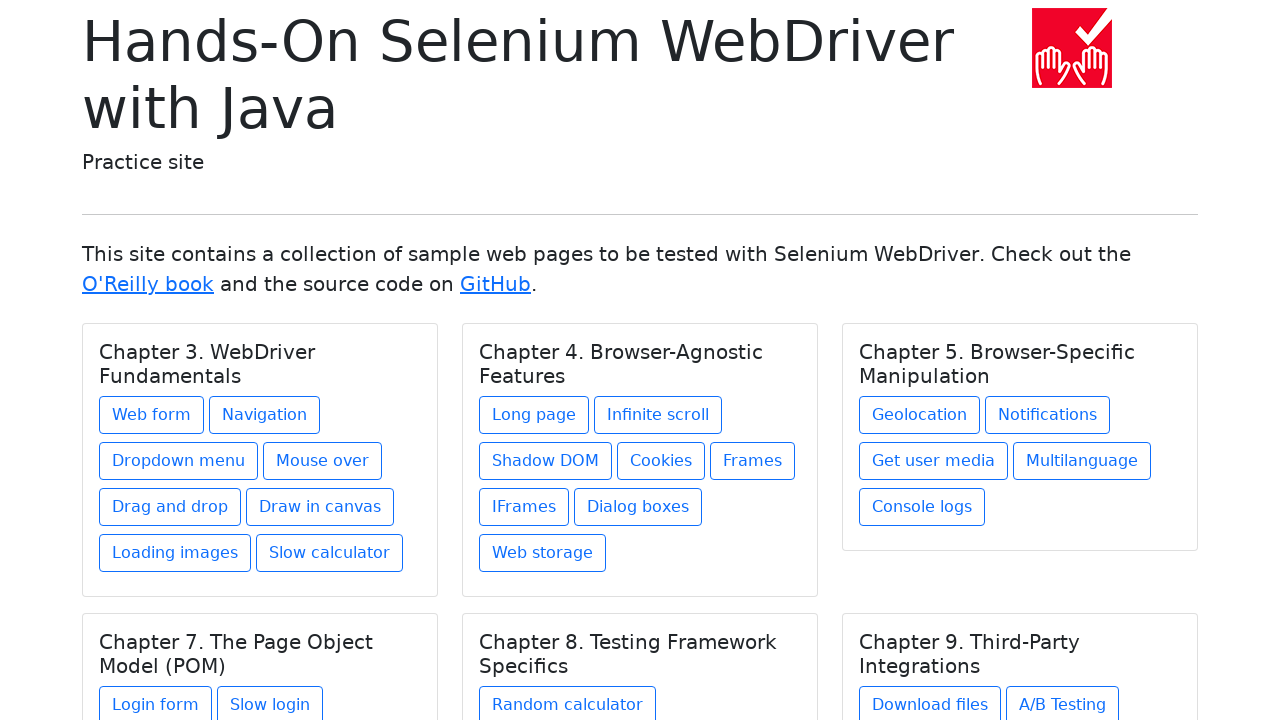

Clicked link to navigate to dropdown menu page at (178, 461) on a[href *= 'dropdown']
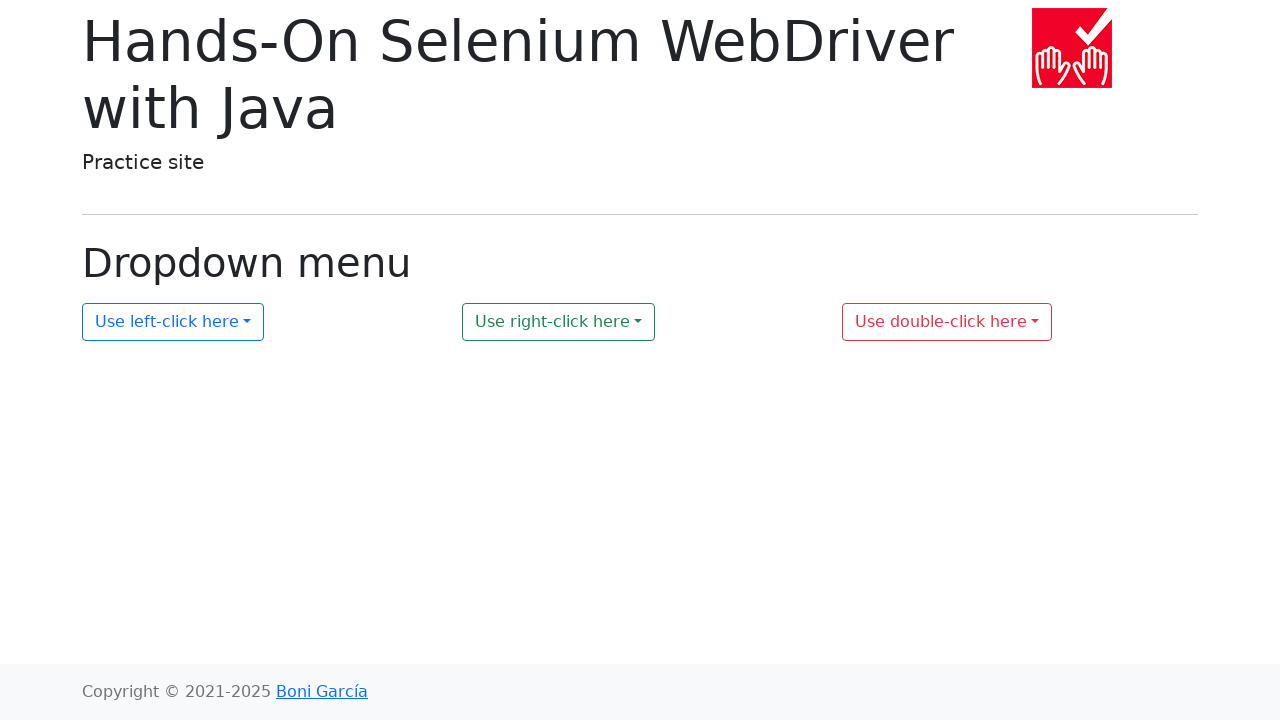

Dropdown elements loaded
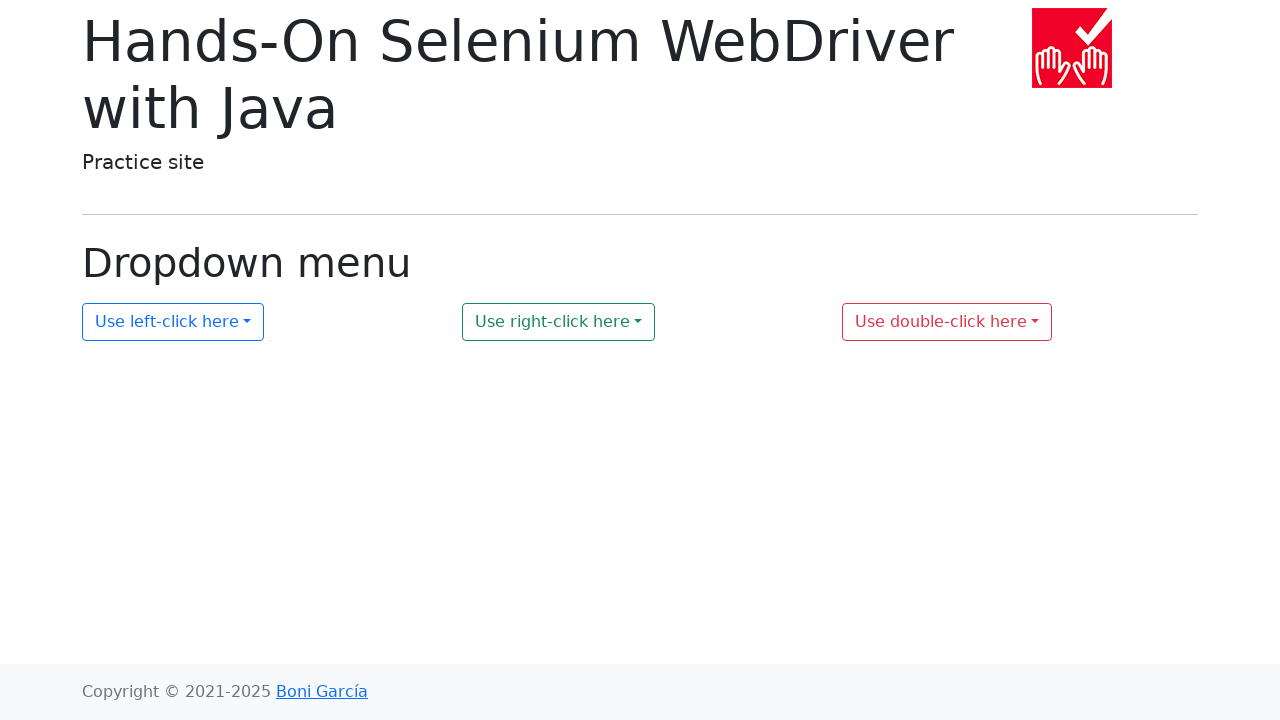

Clicked first dropdown menu at (173, 322) on #my-dropdown-1
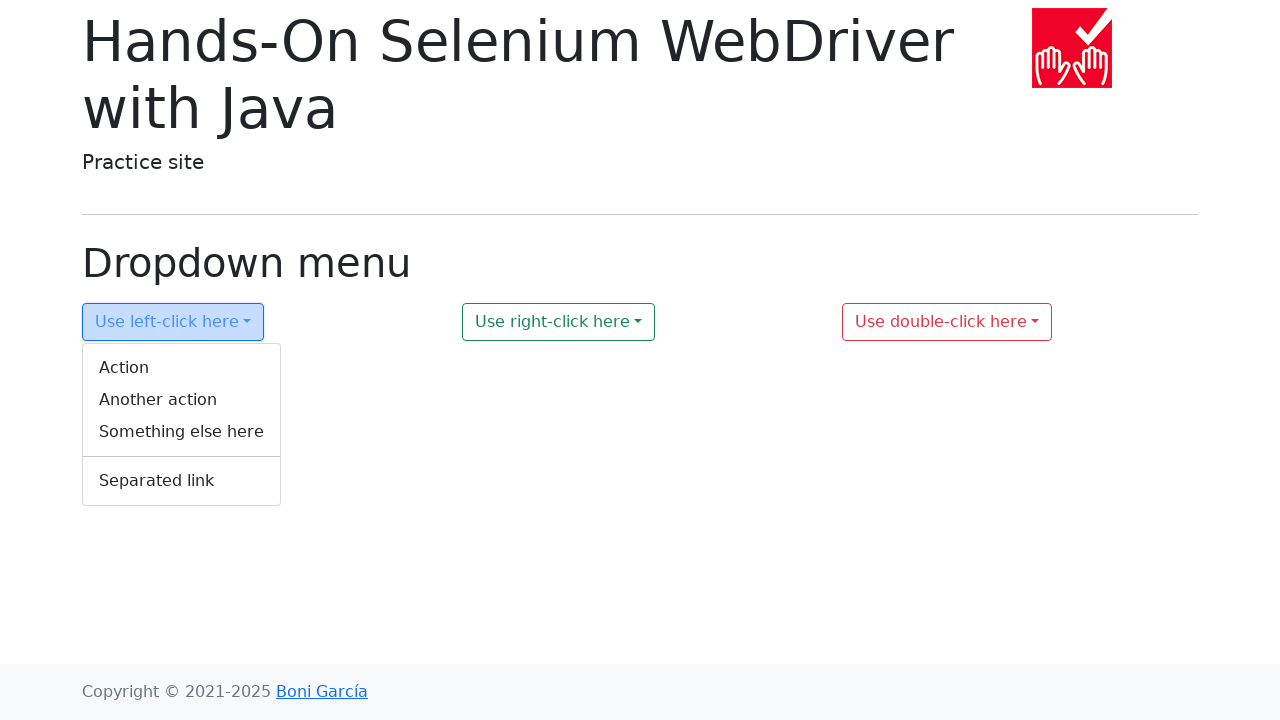

Dropdown menu displayed
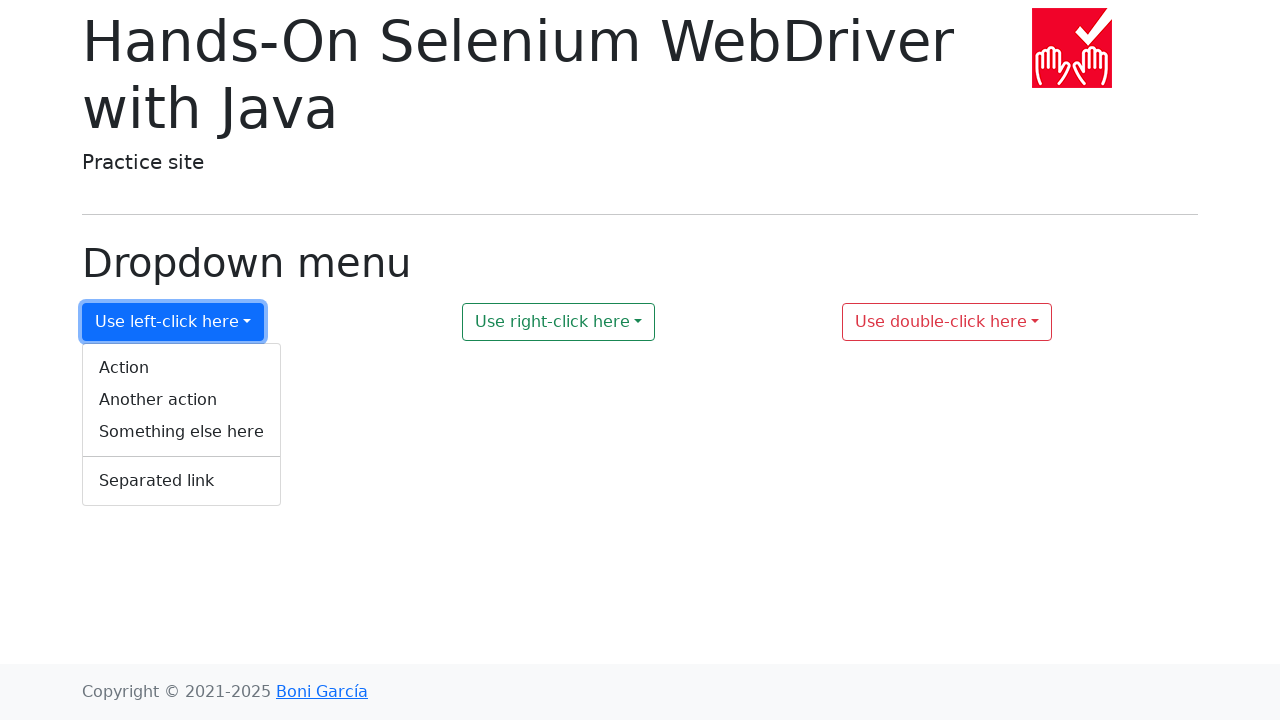

Right-clicked on second dropdown to open context menu at (559, 322) on #my-dropdown-2
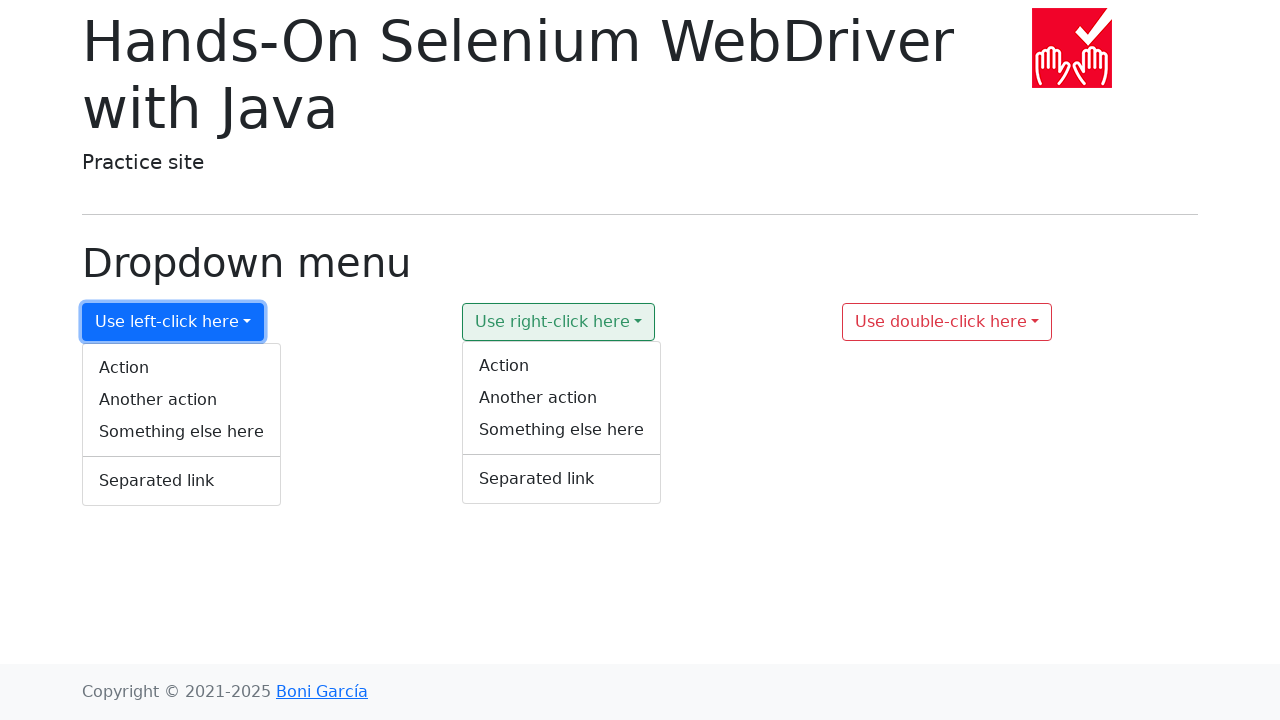

Context menu for second dropdown appeared
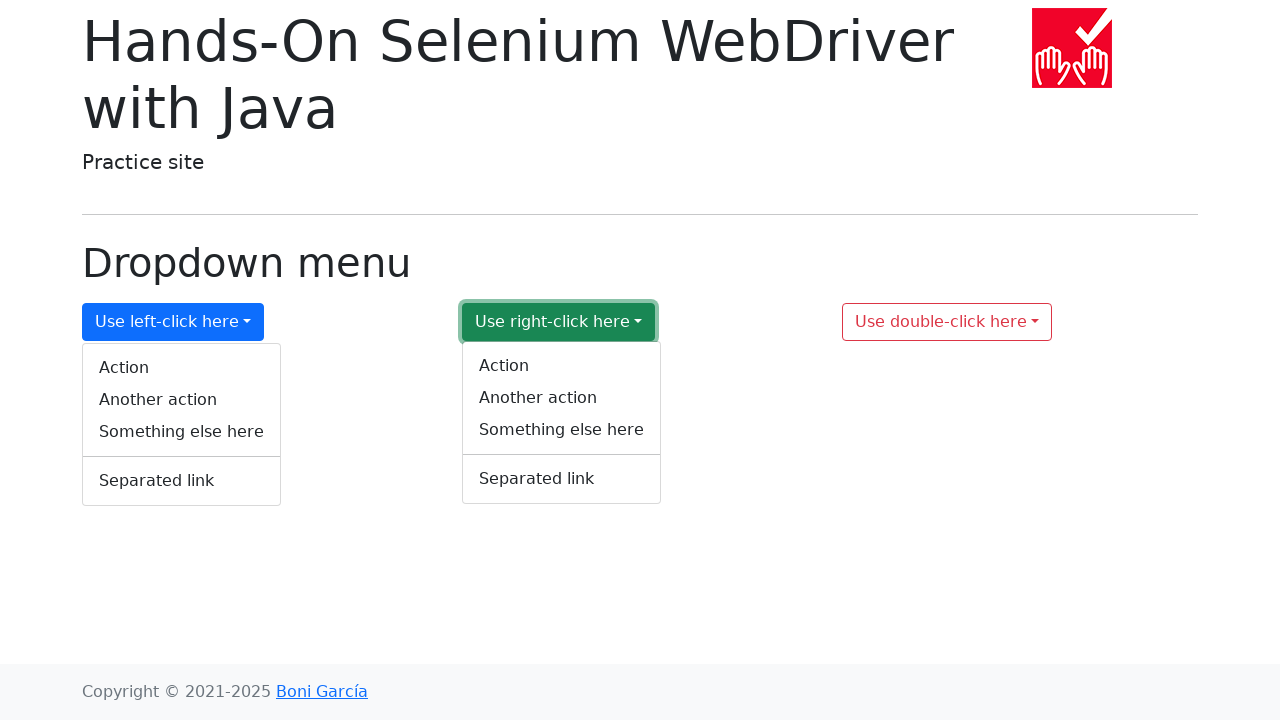

Double-clicked on third dropdown at (947, 322) on #my-dropdown-3
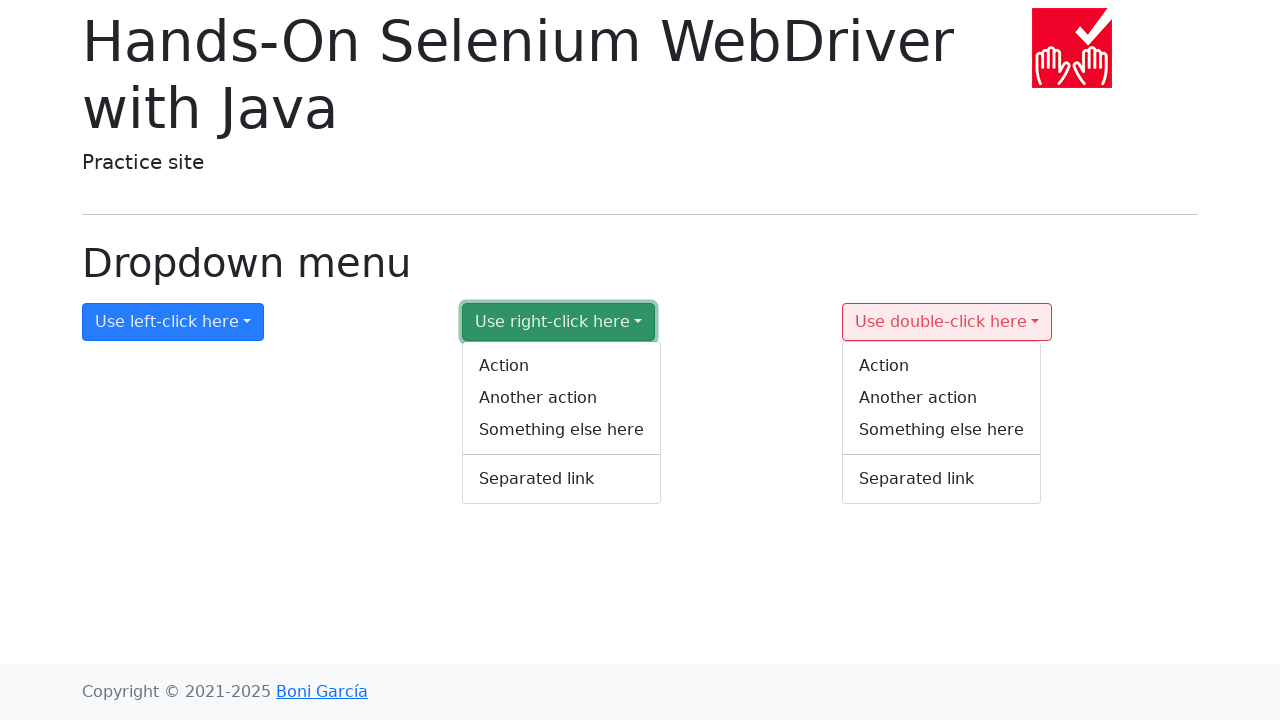

Context menu for third dropdown appeared
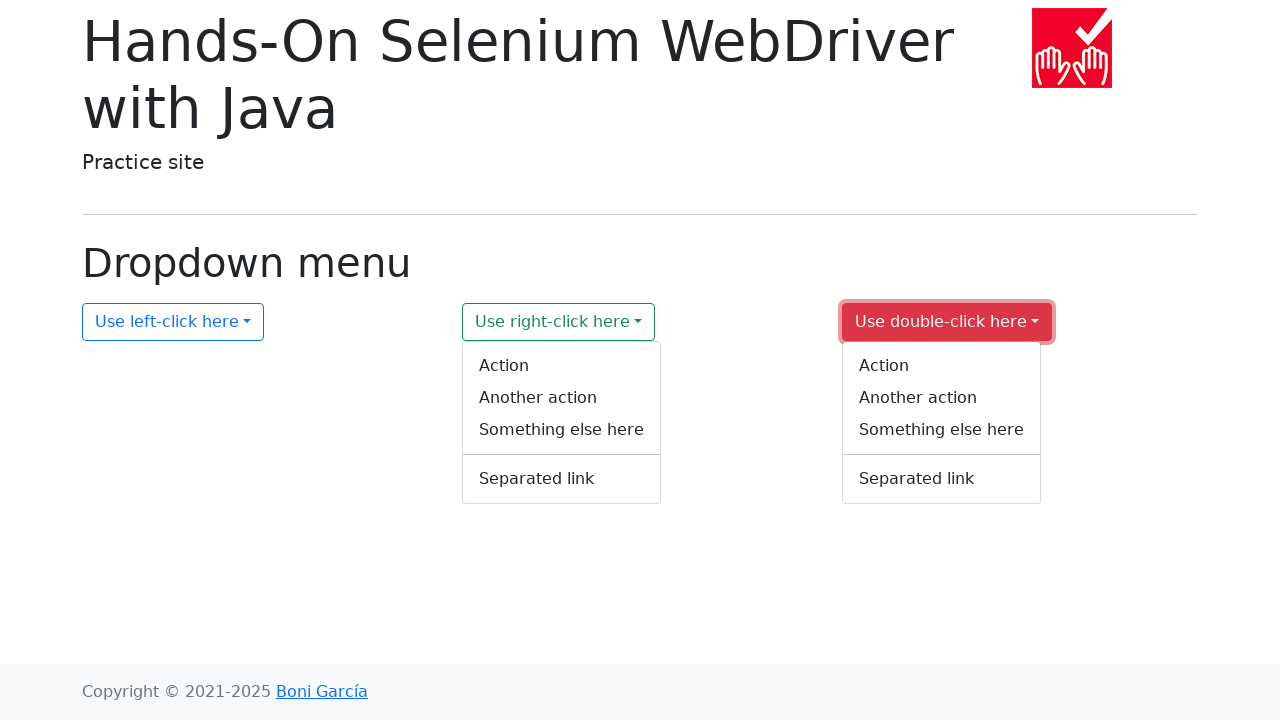

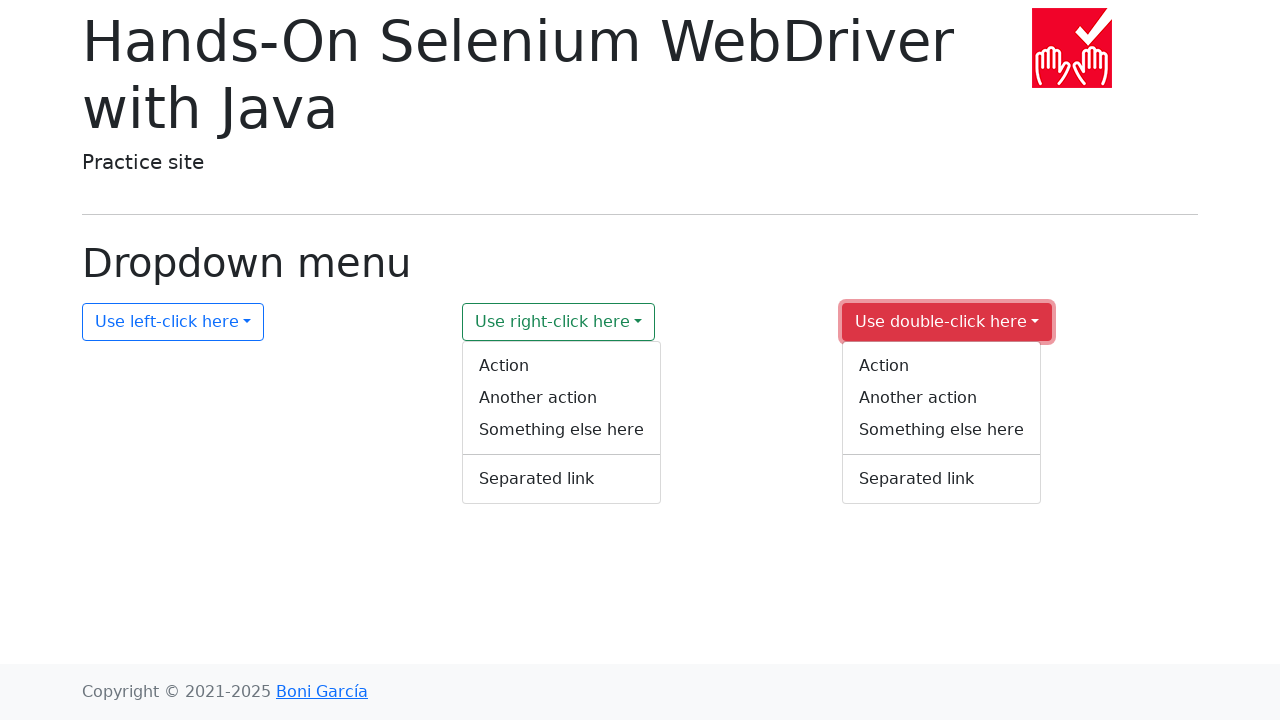